Tests a registration form by filling in all fields including personal details, address, contact info, gender, hobbies, language, skills, date of birth, and password, then submits and verifies successful registration.

Starting URL: https://anatoly-karpovich.github.io/demo-registration-form/

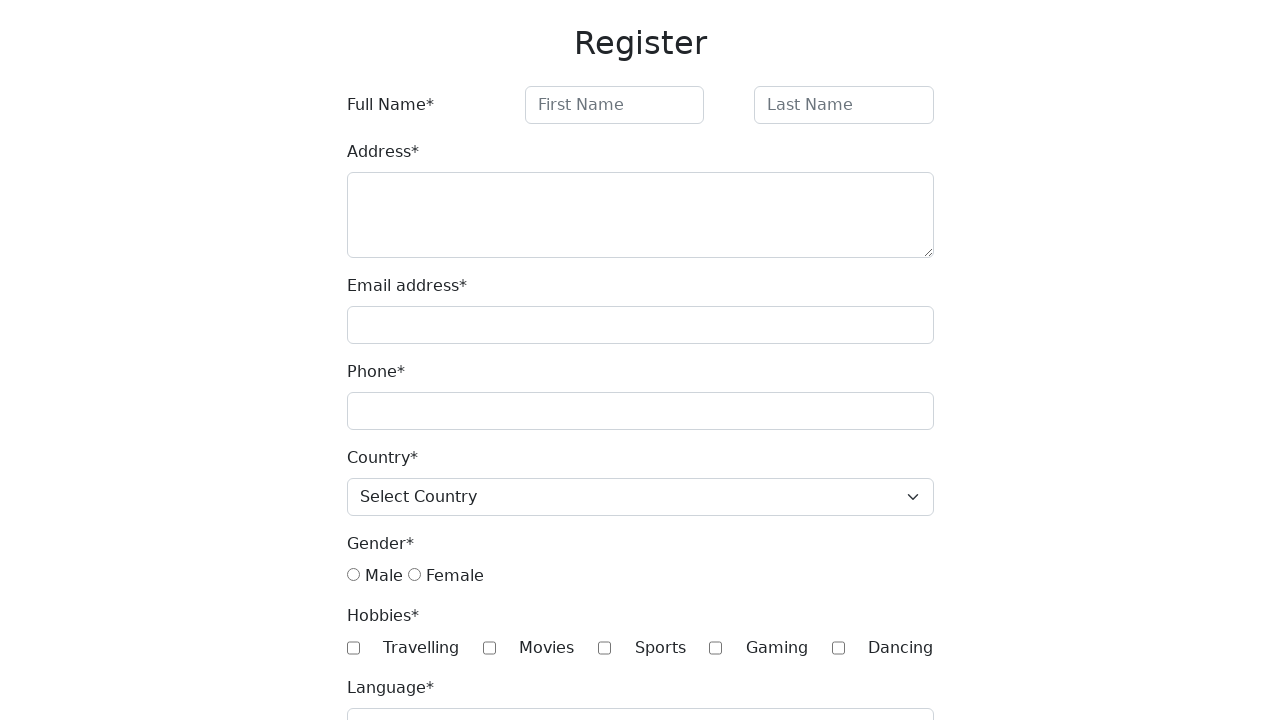

Filled first name field with 'first name' on #firstName
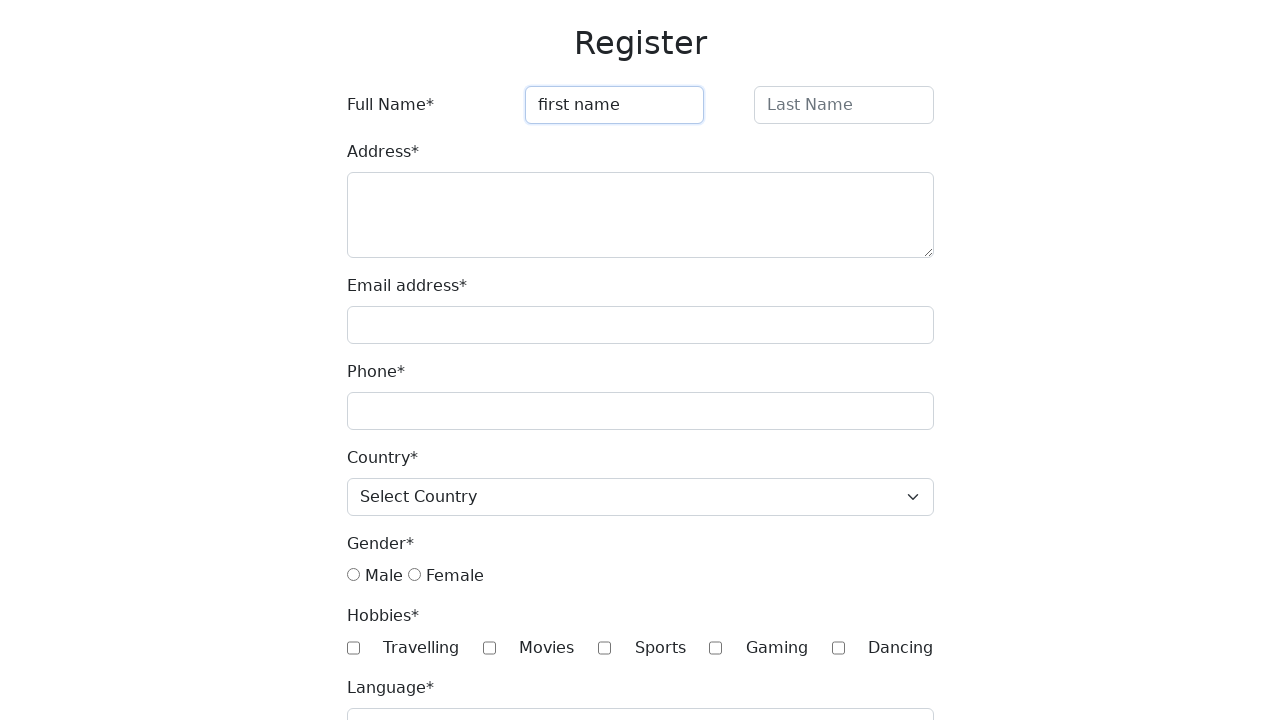

Filled last name field with 'last name' on #lastName
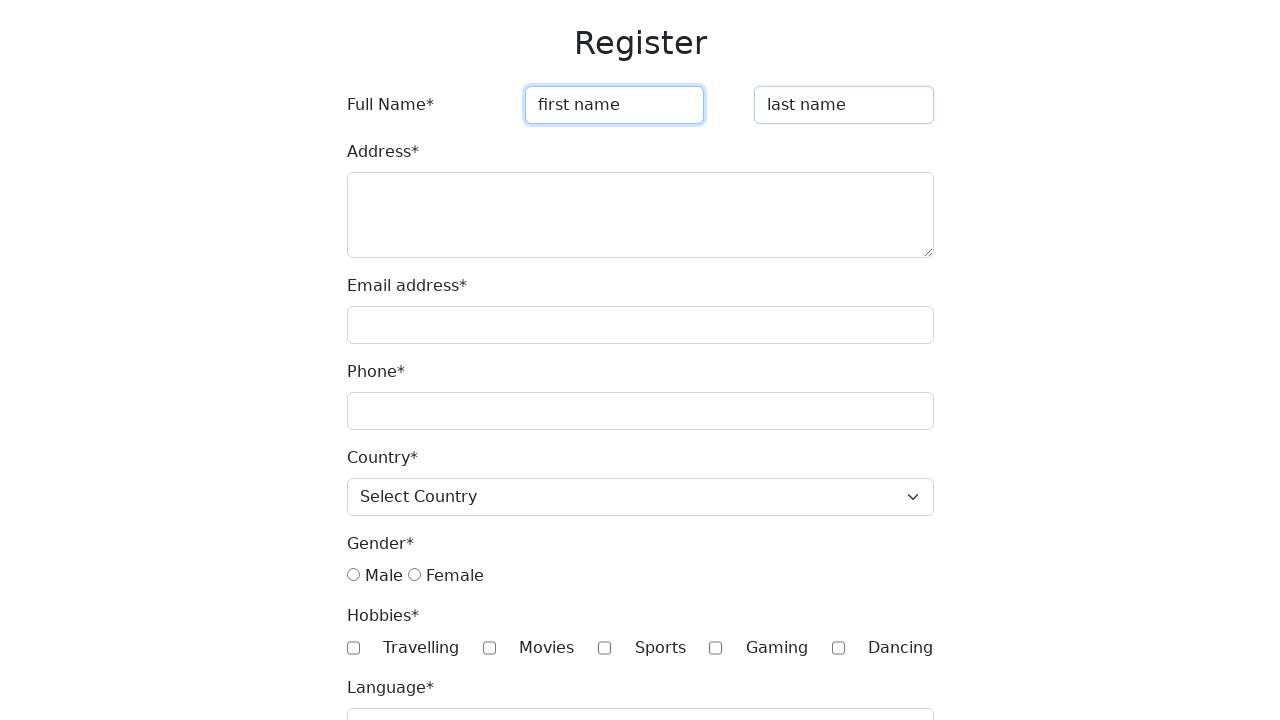

Filled address field with '123 demo street' on #address
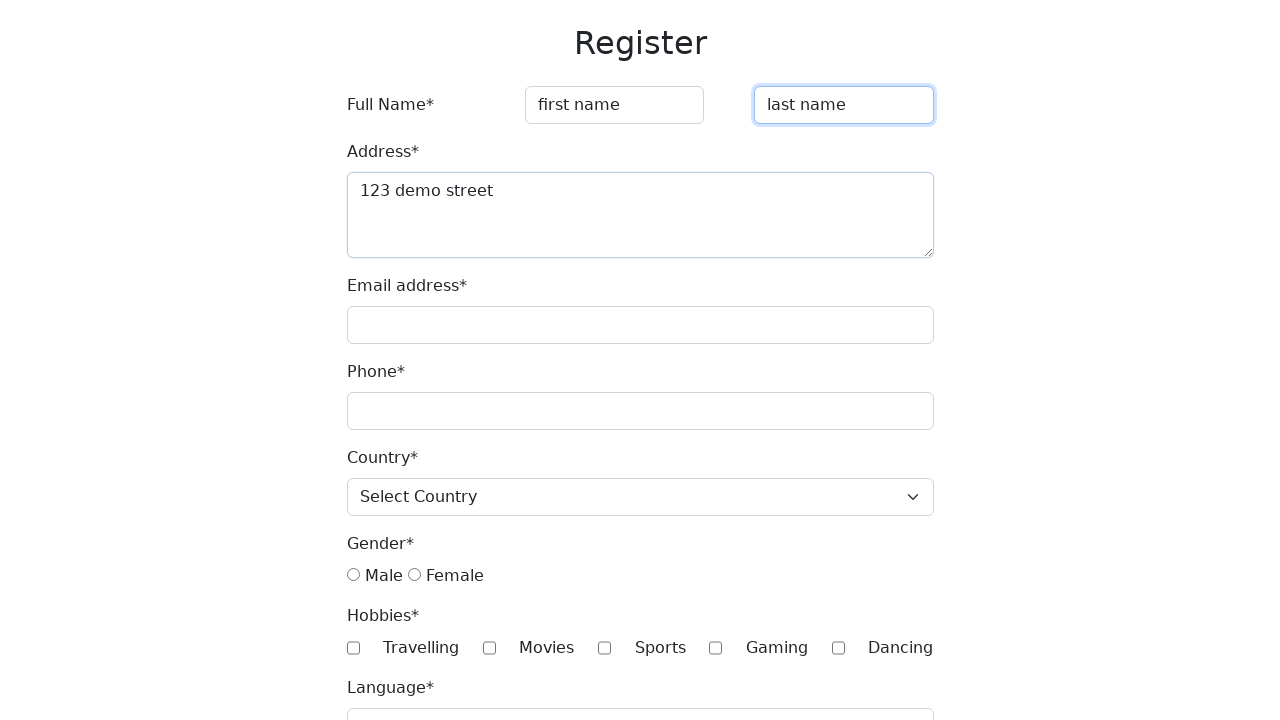

Filled email field with 'qwe@qwe.qwe' on #email
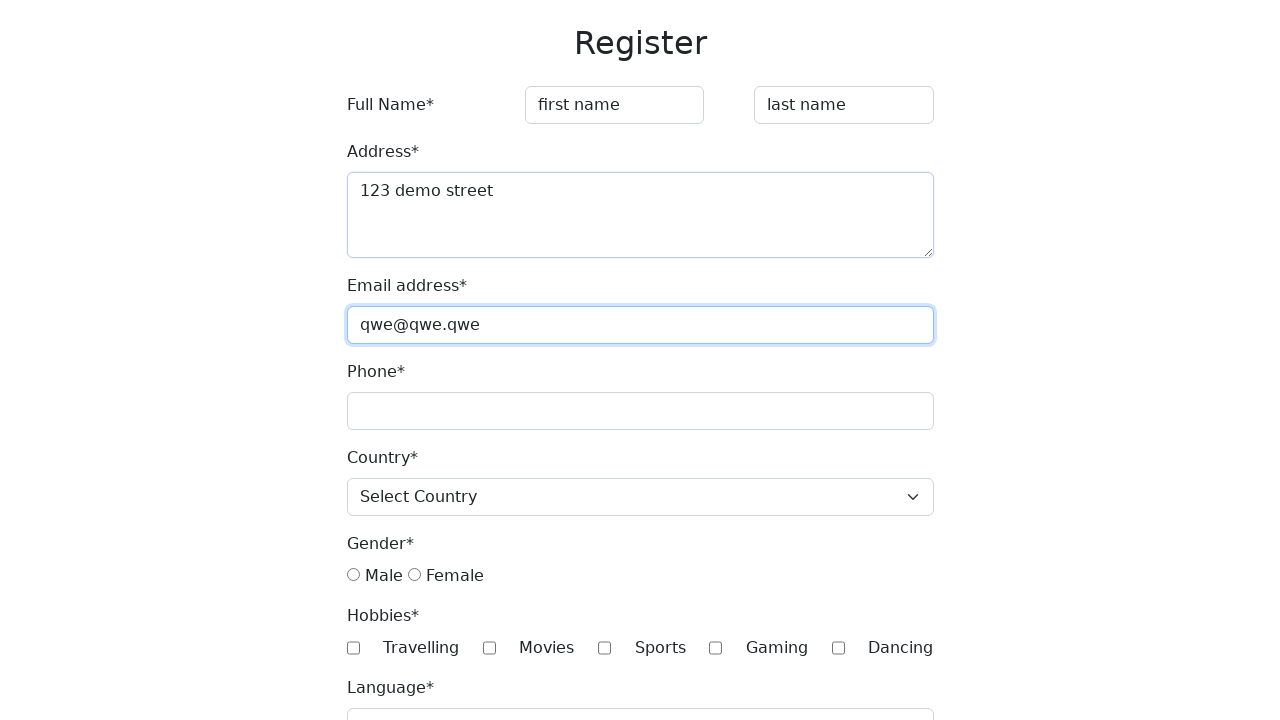

Filled phone field with '123-456-789' on #phone
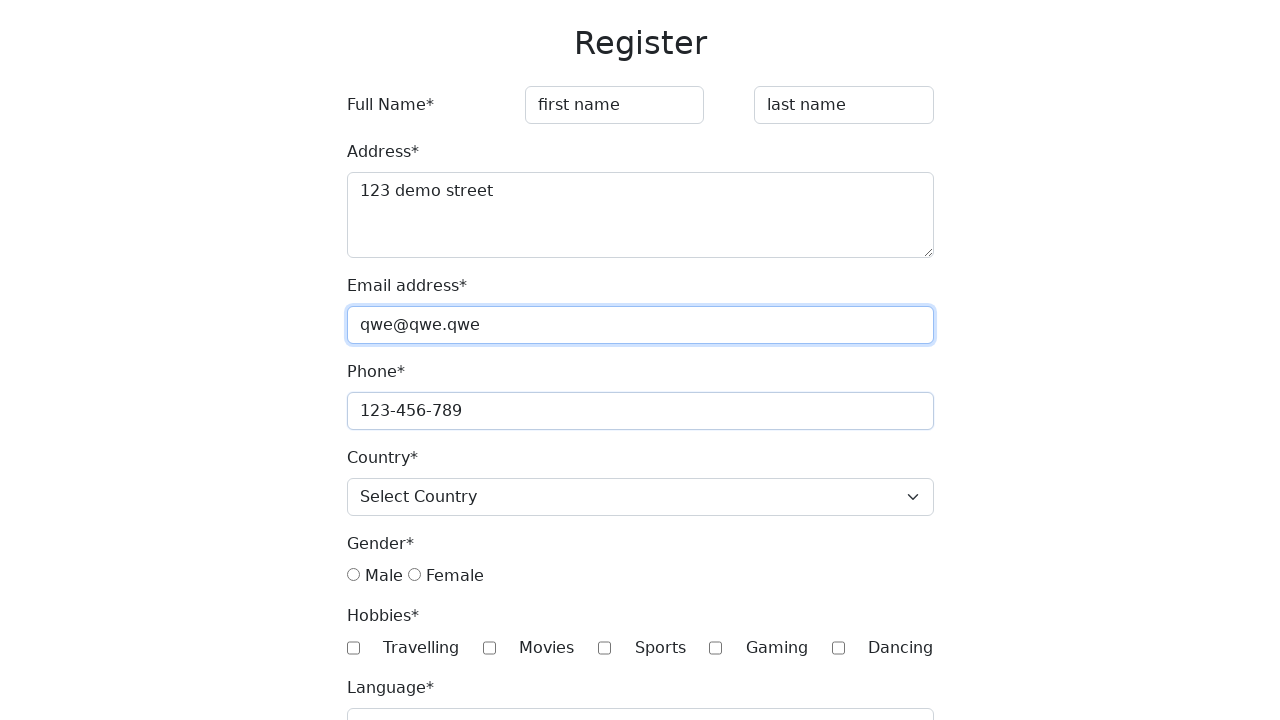

Selected 'USA' from country dropdown on #country
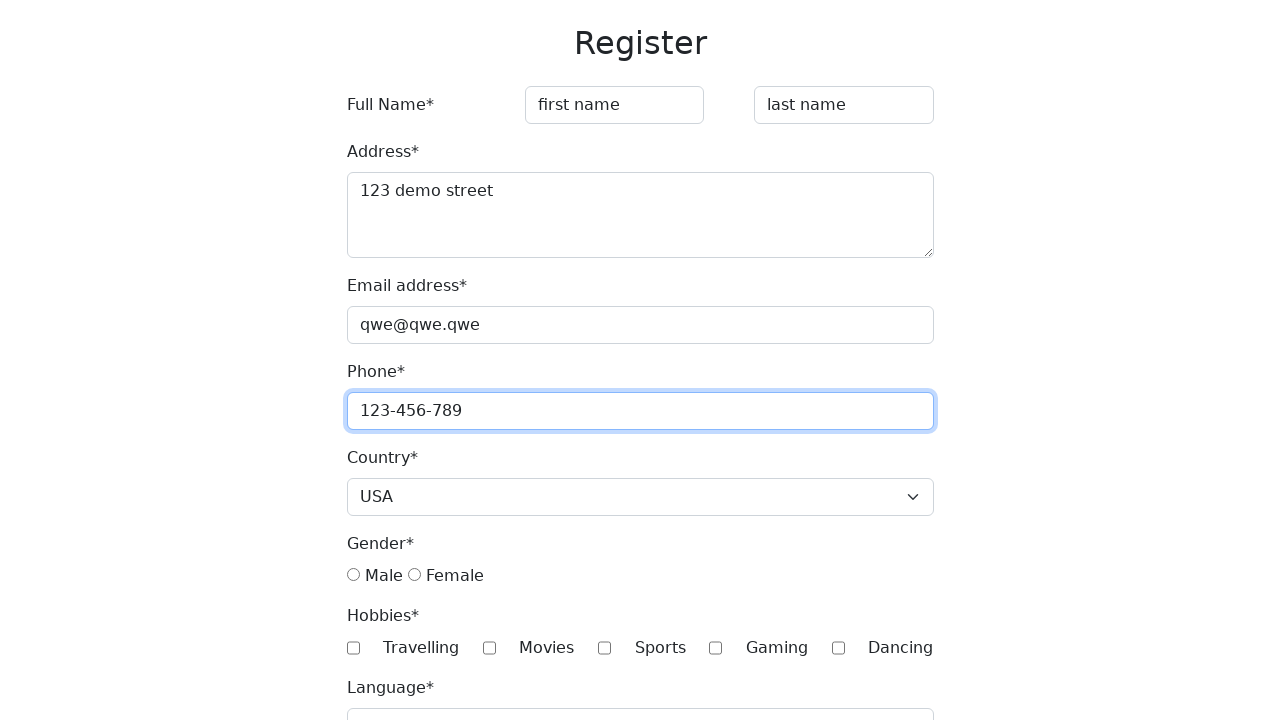

Selected first gender radio option at (353, 575) on xpath=//*[@name='gender'] >> nth=0
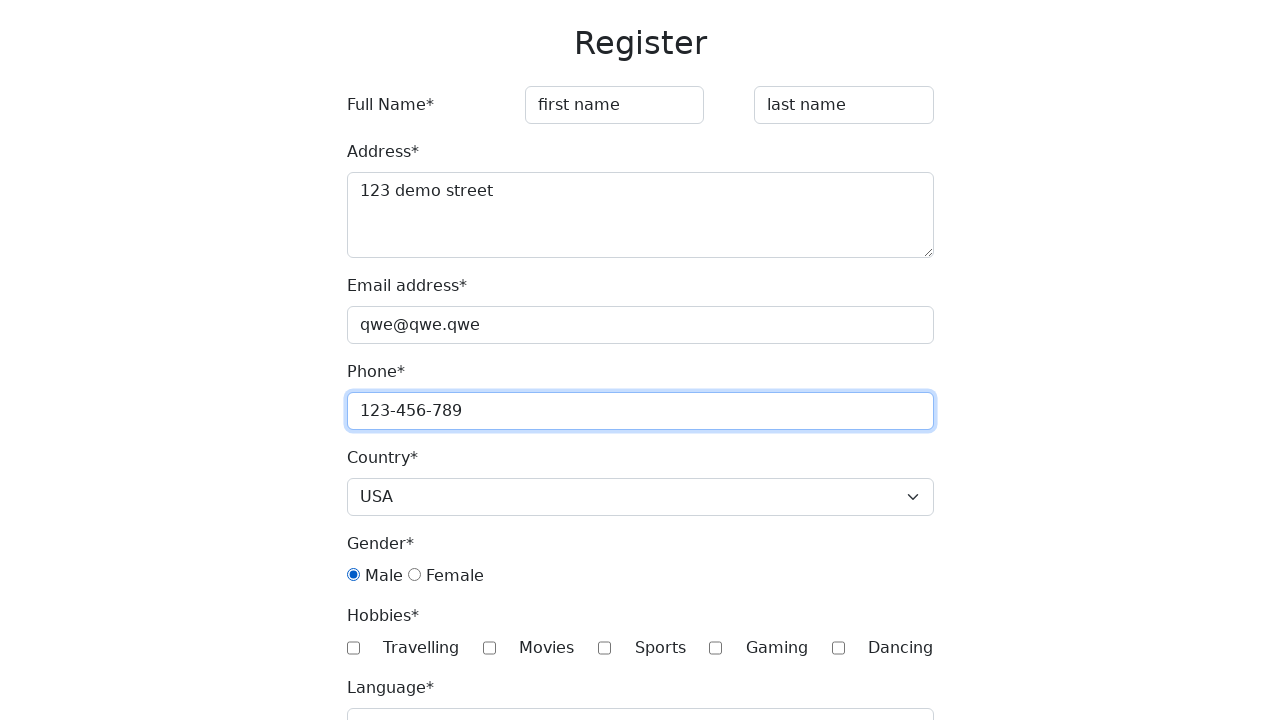

Checked first hobby checkbox at (353, 648) on xpath=//*[@type='checkbox' and @class='hobby'] >> nth=0
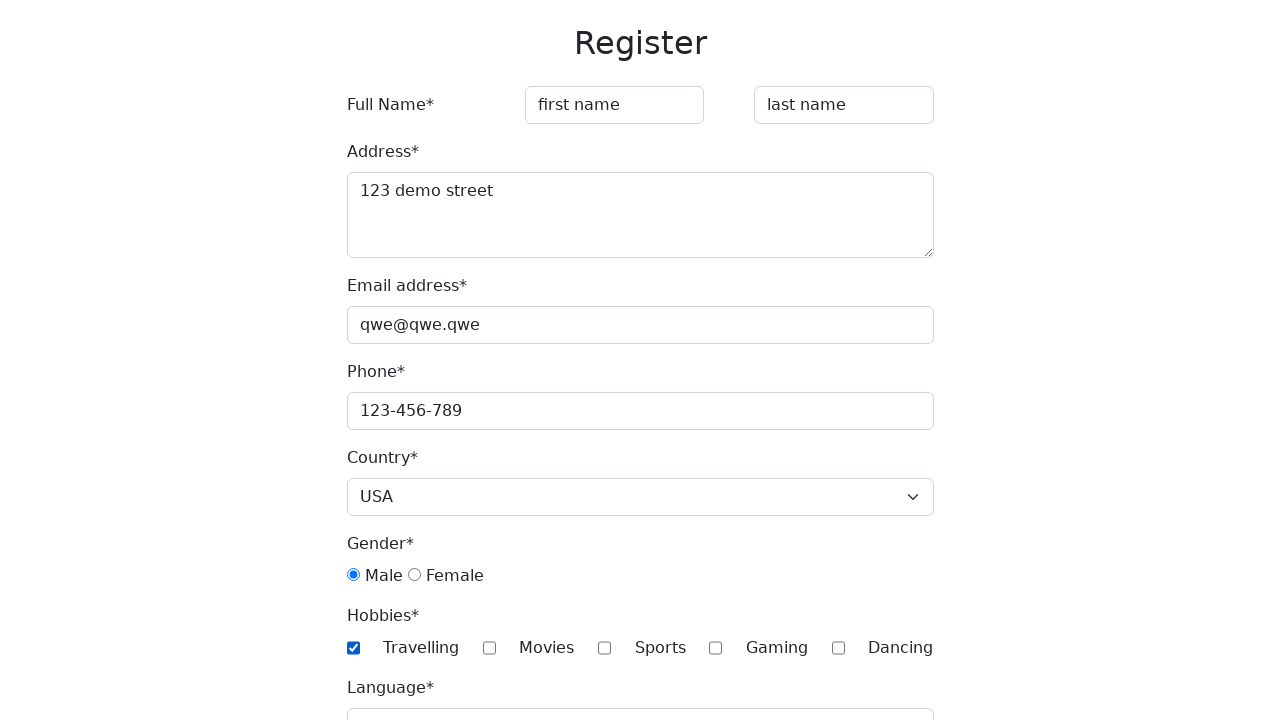

Checked last hobby checkbox at (838, 648) on xpath=//*[@type='checkbox' and @class='hobby'] >> nth=-1
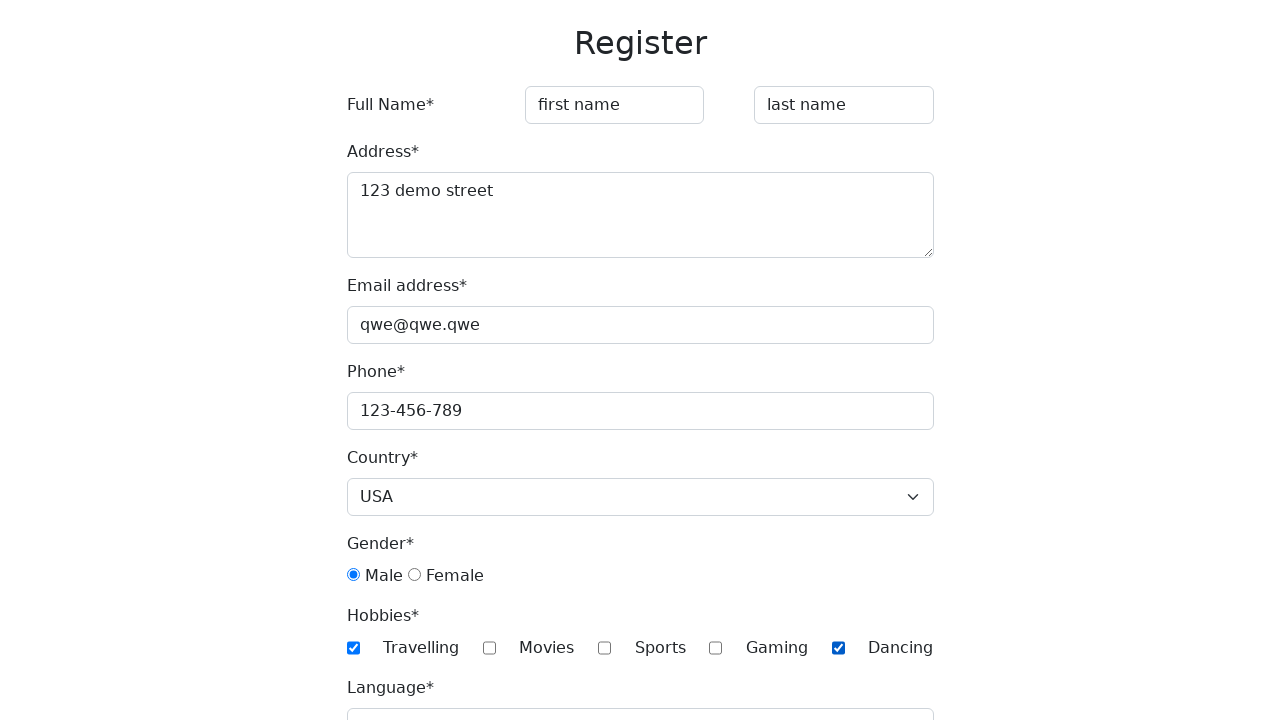

Filled language field with 'eng' on #language
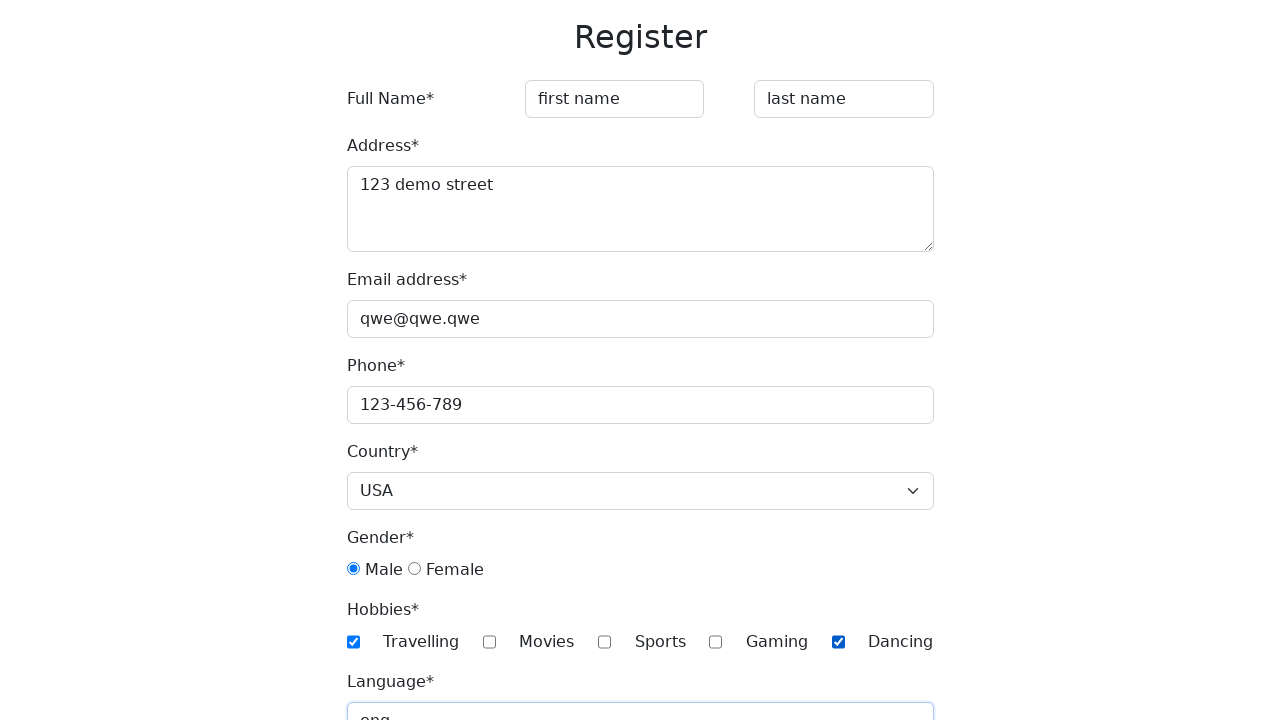

Selected 'JavaScript' from skills dropdown on xpath=//*[@id='skills']
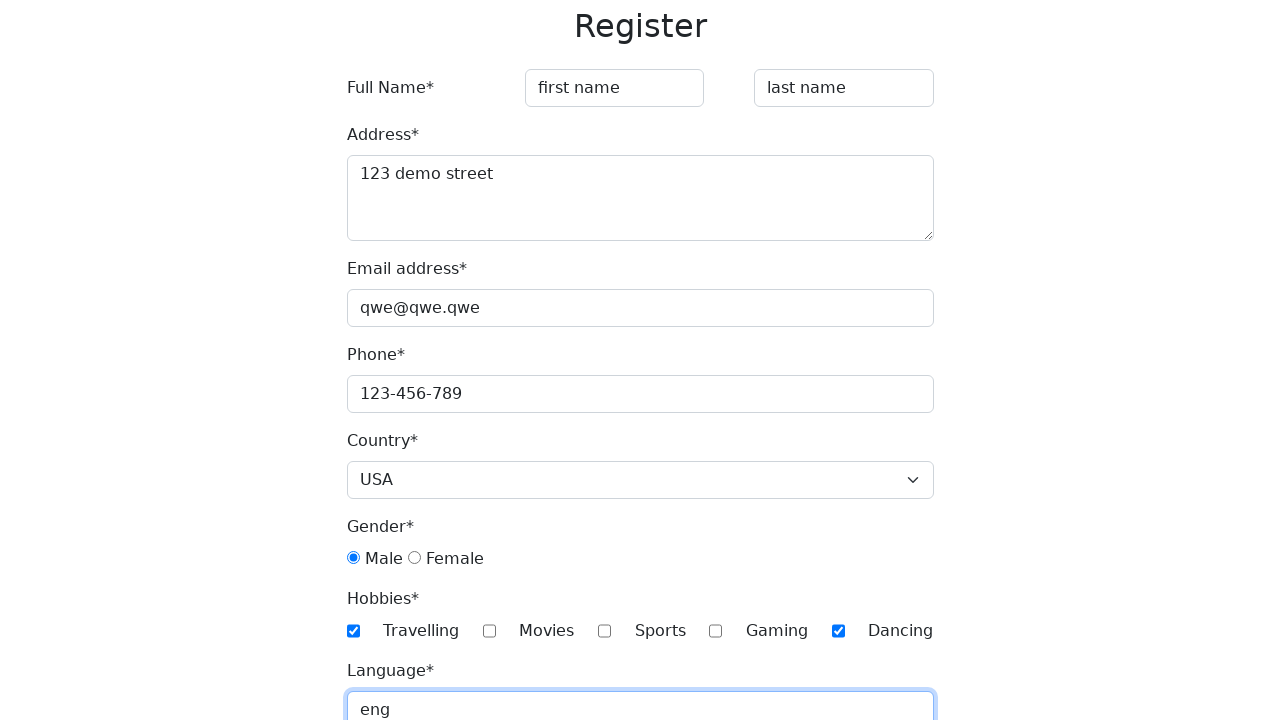

Selected 'Ruby' from skills dropdown on xpath=//*[@id='skills']
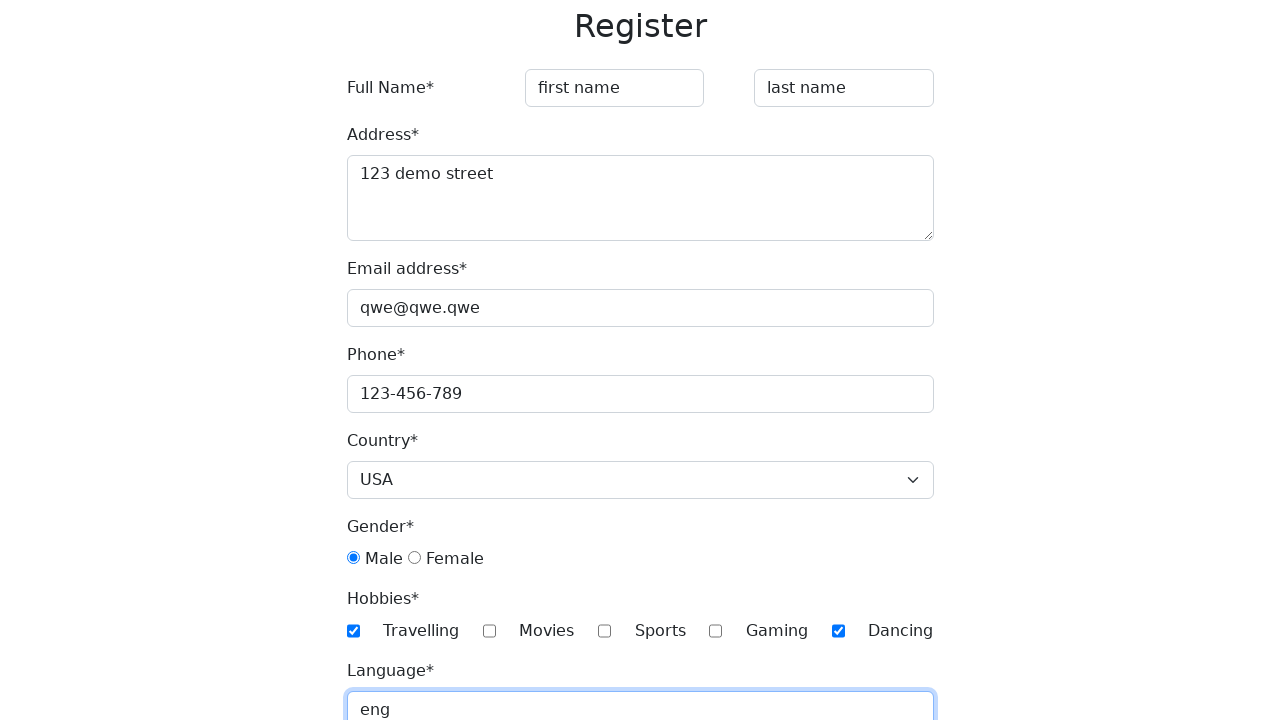

Selected year '1970' for date of birth on xpath=//*[@id='year']
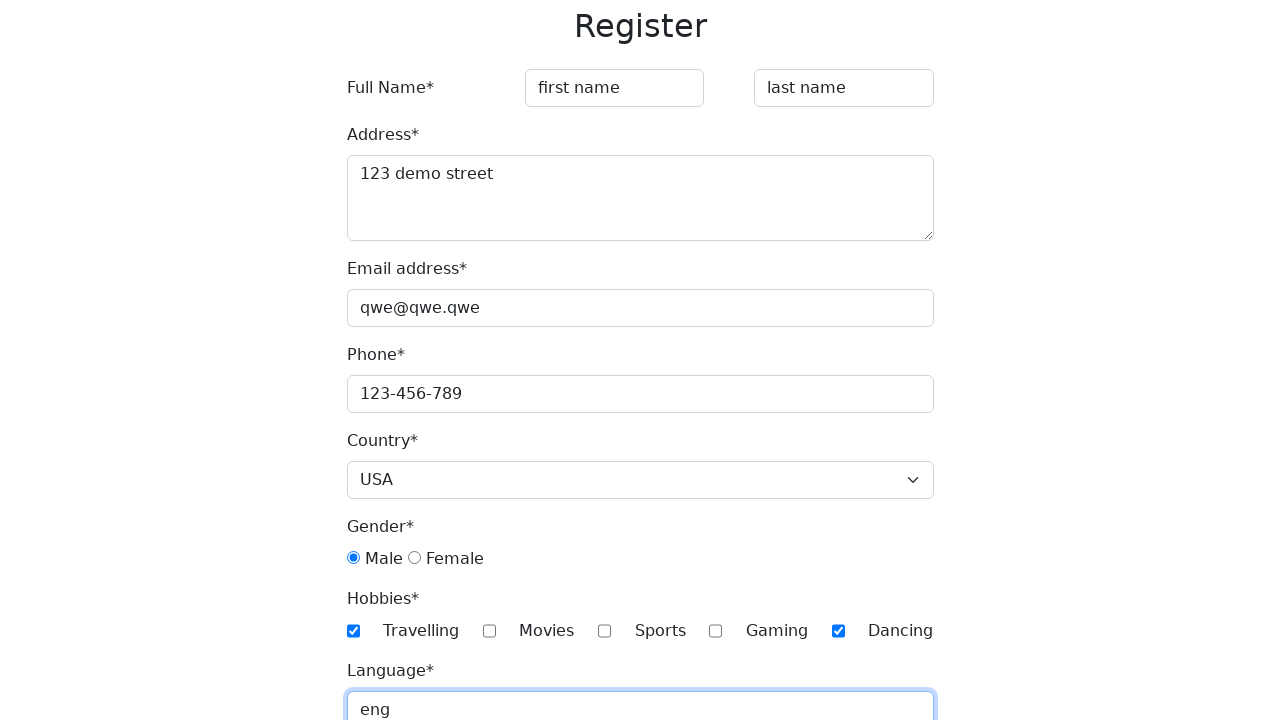

Selected month 'January' for date of birth on xpath=//*[@id='month']
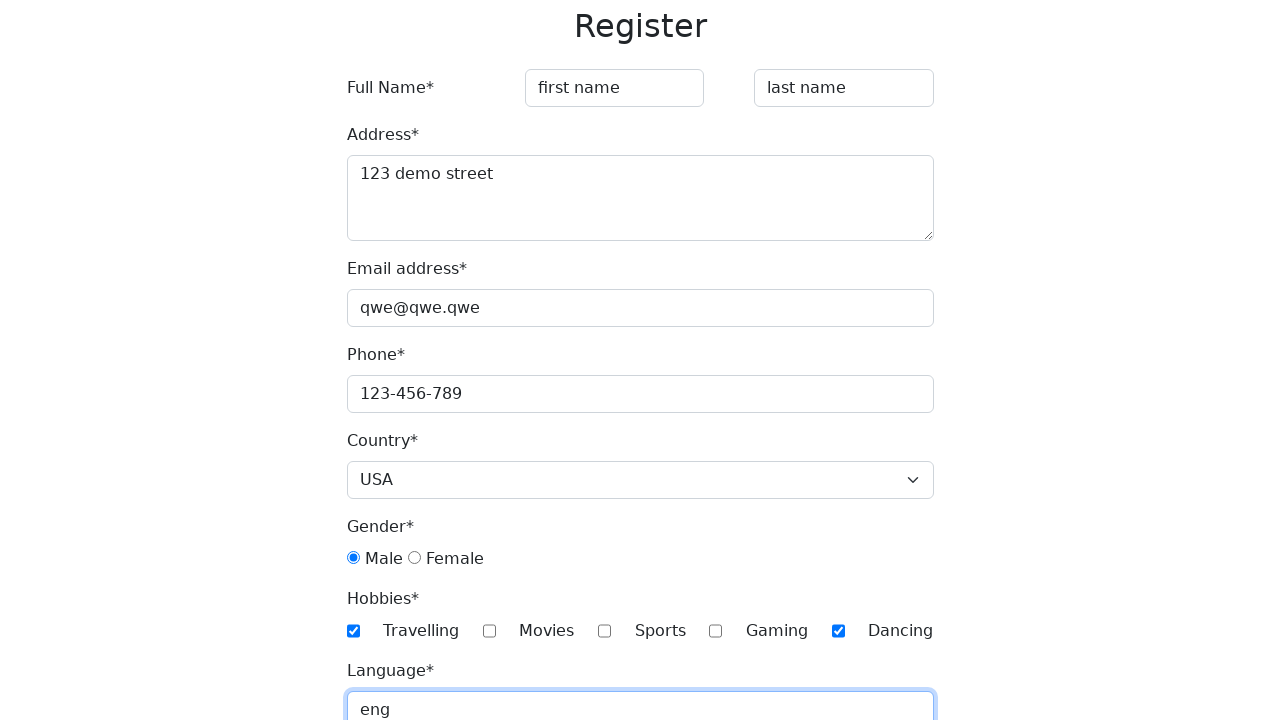

Selected day '1' for date of birth on xpath=//*[@id='day']
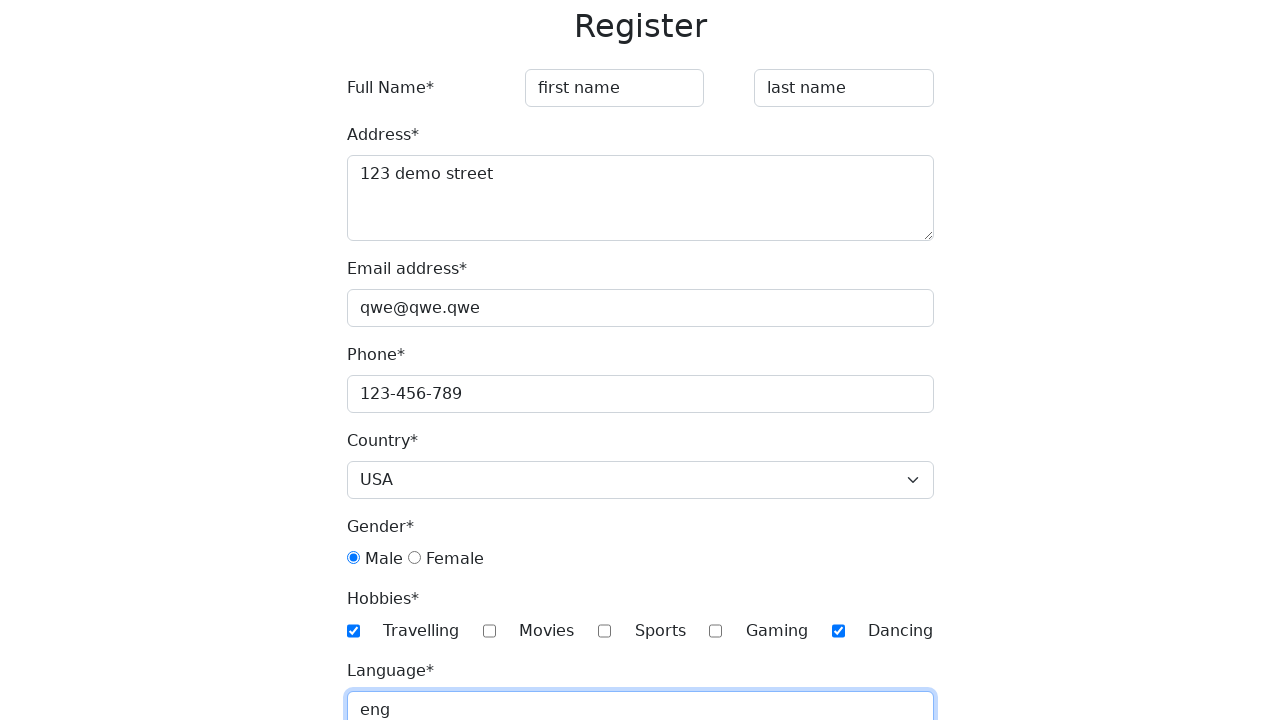

Filled password field with 'Password' on #password
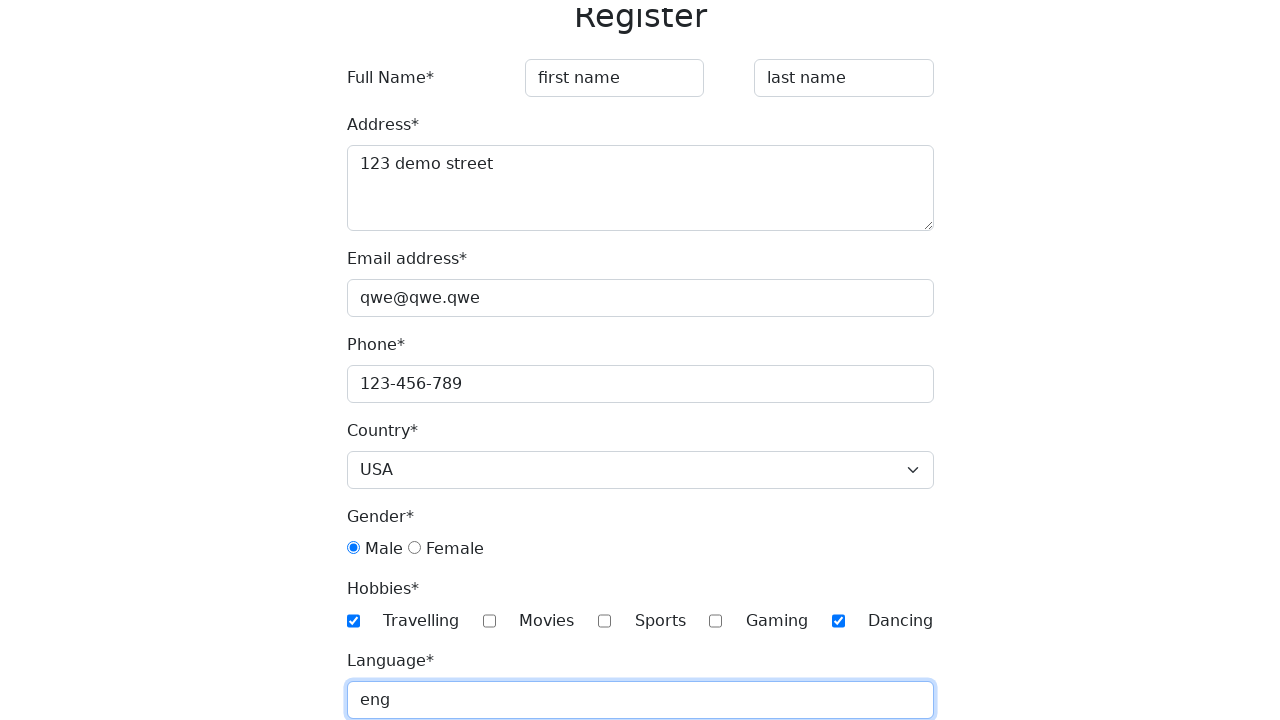

Filled password confirmation field with 'Password' on #password-confirm
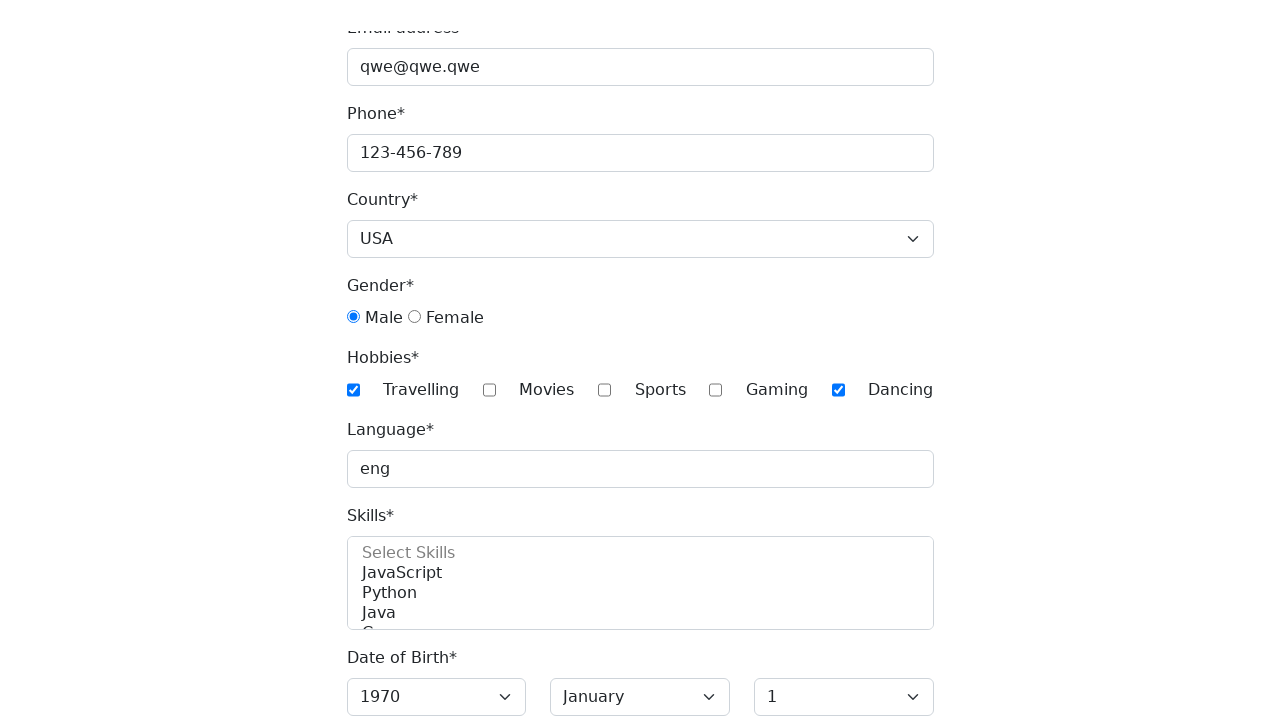

Clicked submit button to register at (388, 701) on xpath=//*[@type='submit']
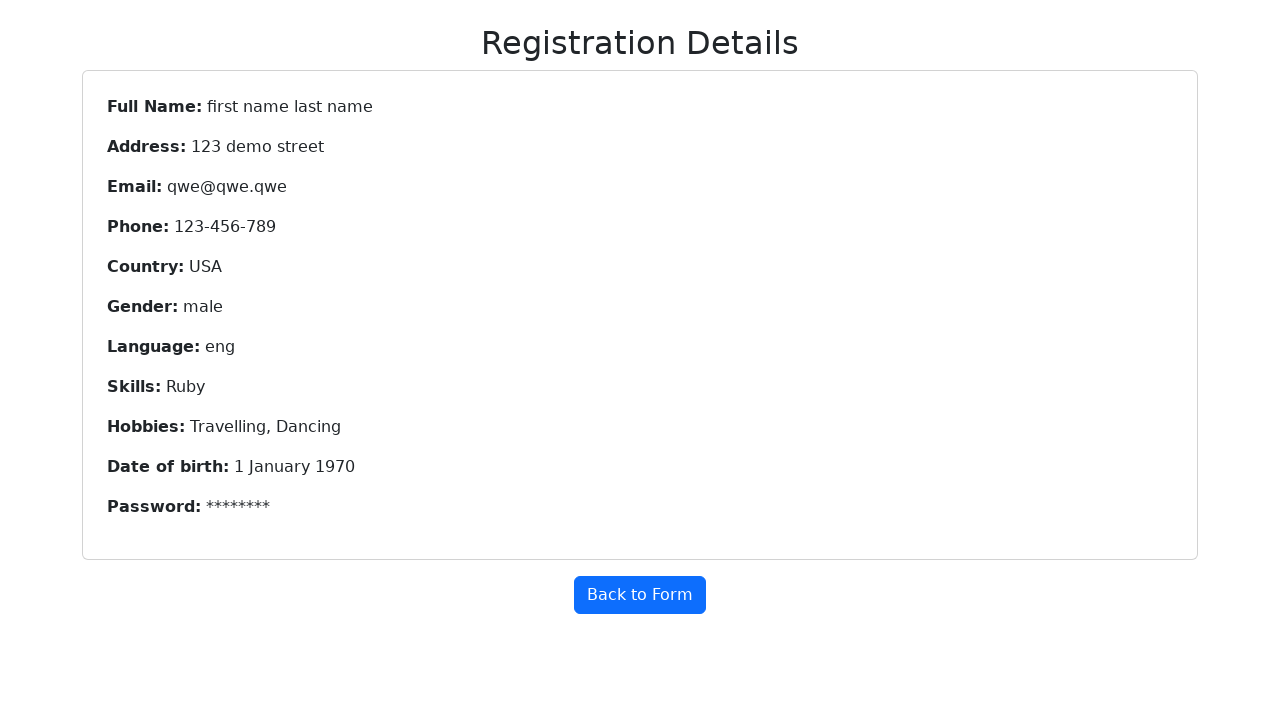

Registration Details heading appeared - registration successful
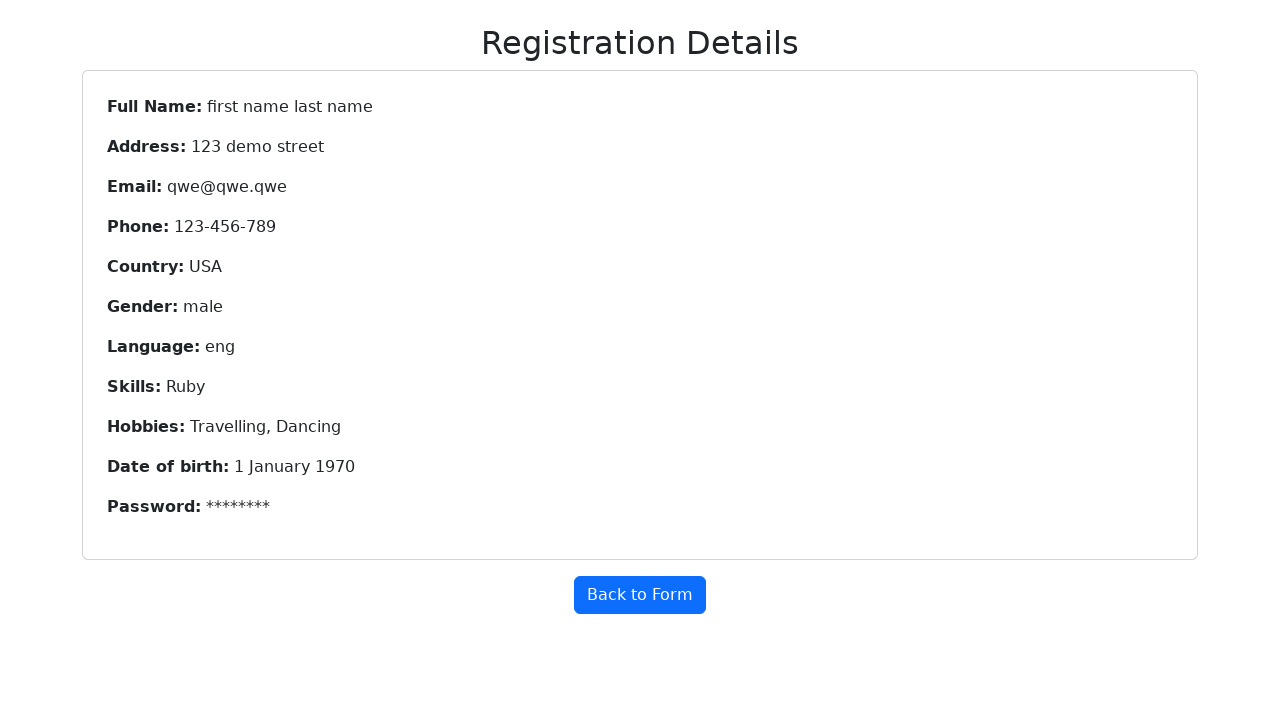

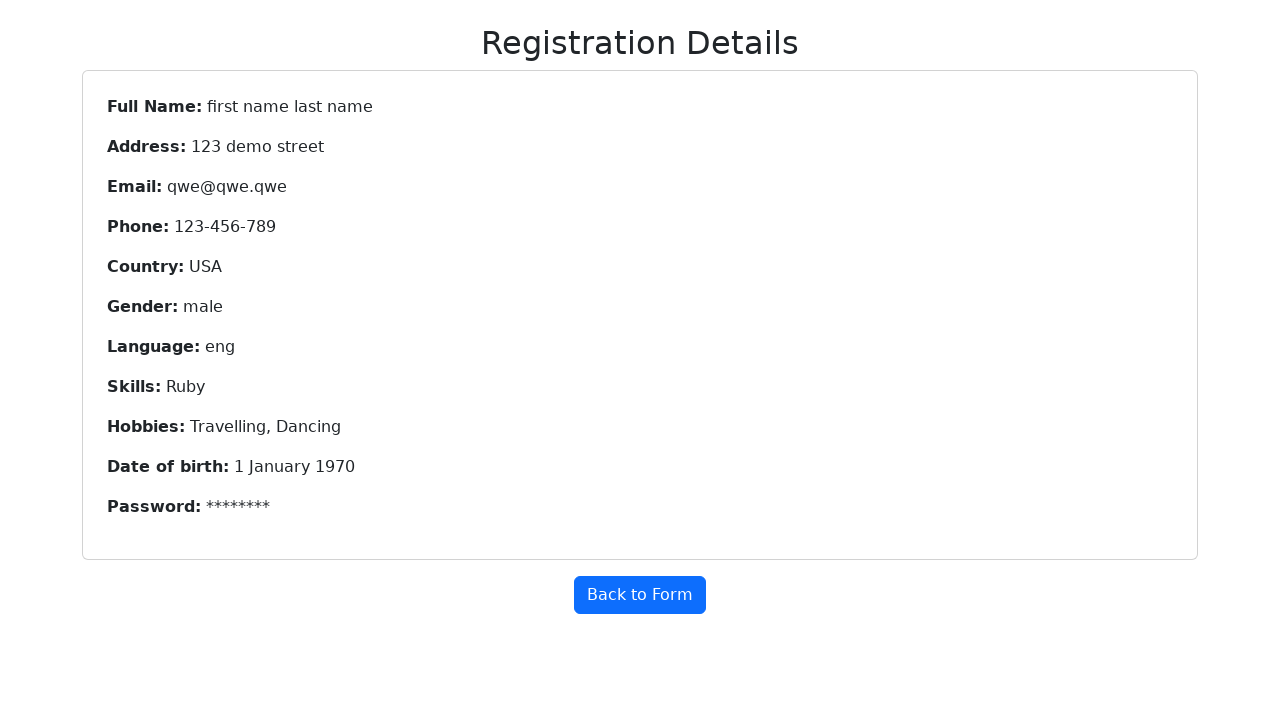